Tests adding an item without selecting quantity, expecting an alert message

Starting URL: http://www.netogreen.co.il/Calculators/Nutrition-Calories.aspx

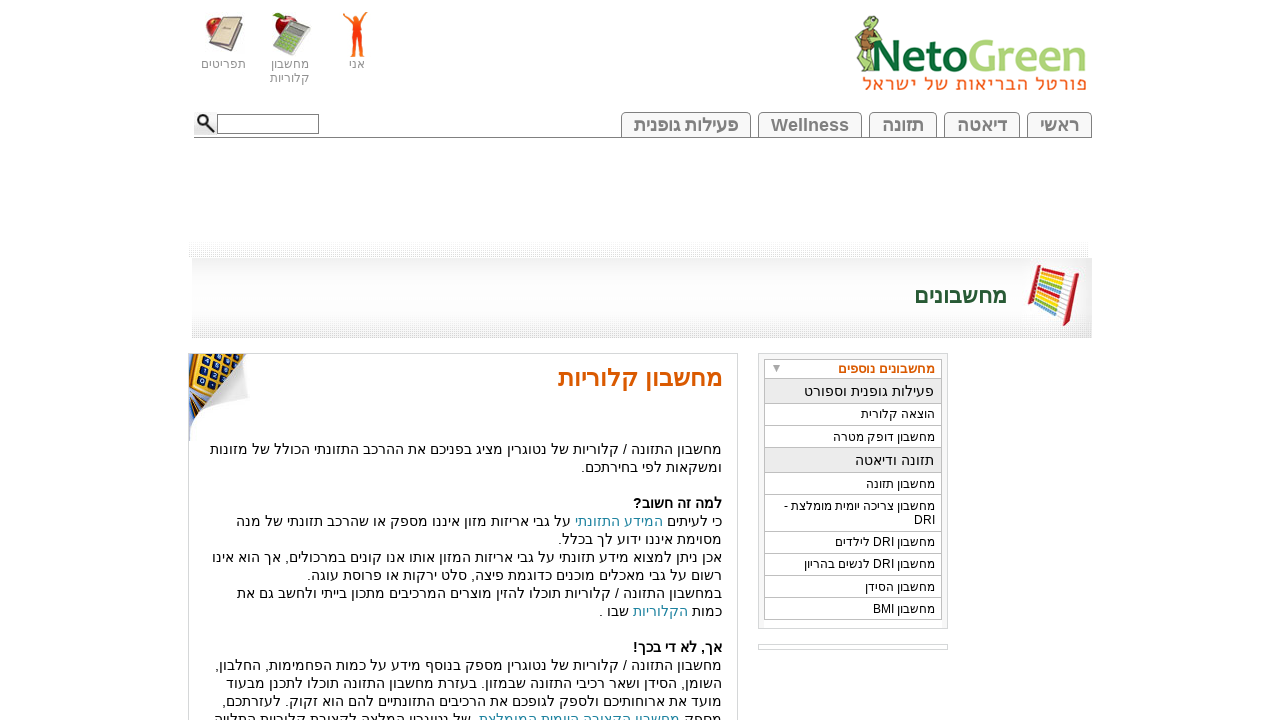

Filled search input with 'לחם' (bread) on #searchTxt
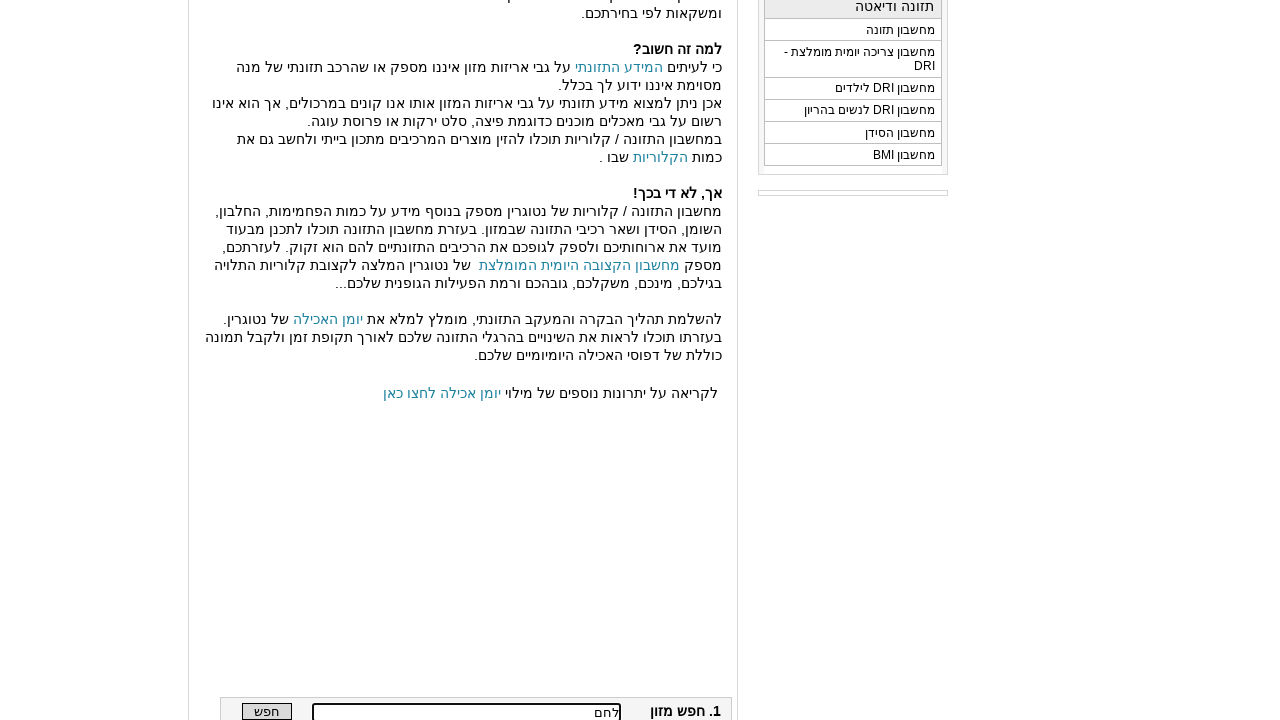

Clicked search button at (267, 712) on #Button1
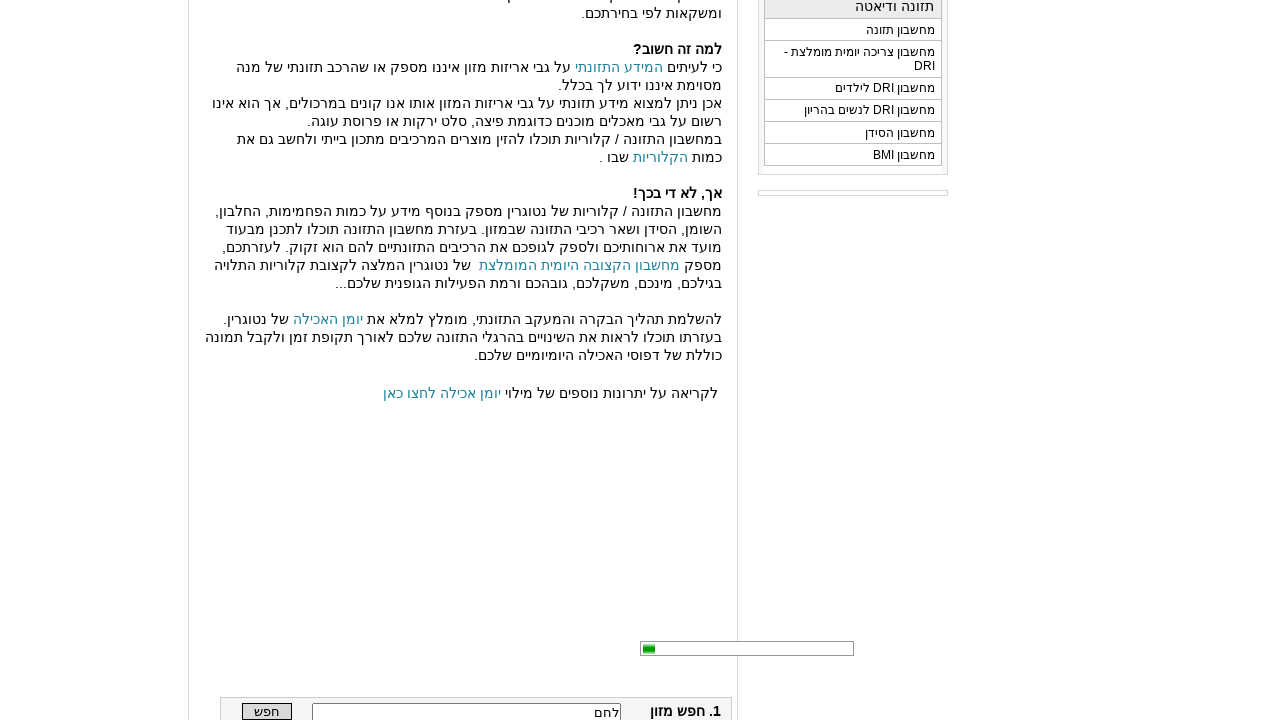

Search results loaded successfully
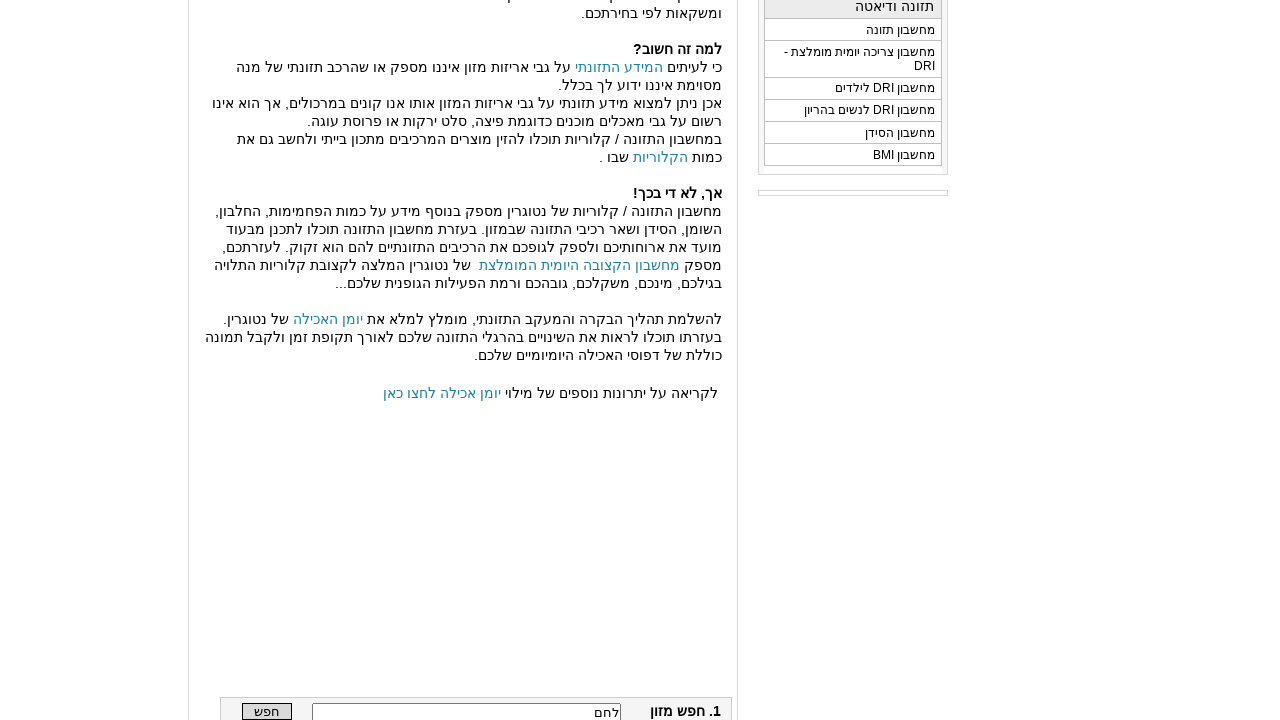

Selected the 4th search result (index 3) at (468, 360) on xpath=//*[@id='serachResults']/option >> nth=3
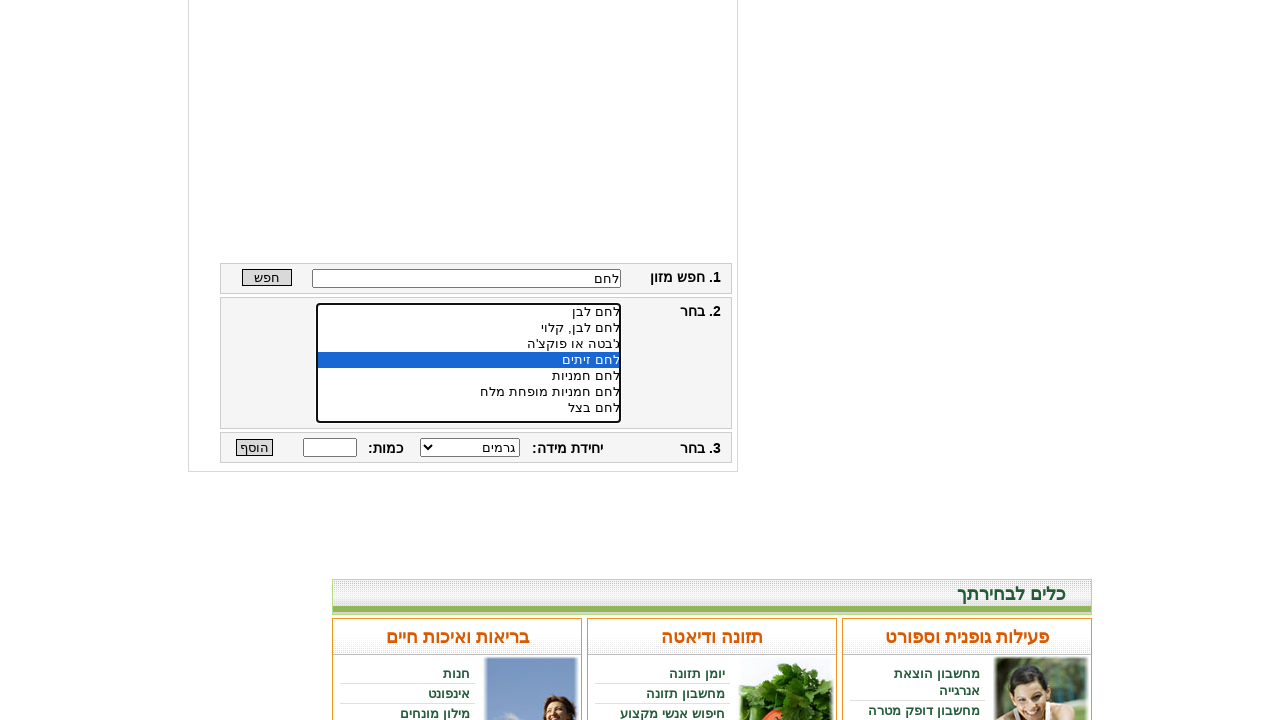

Set up dialog handler to accept alert messages
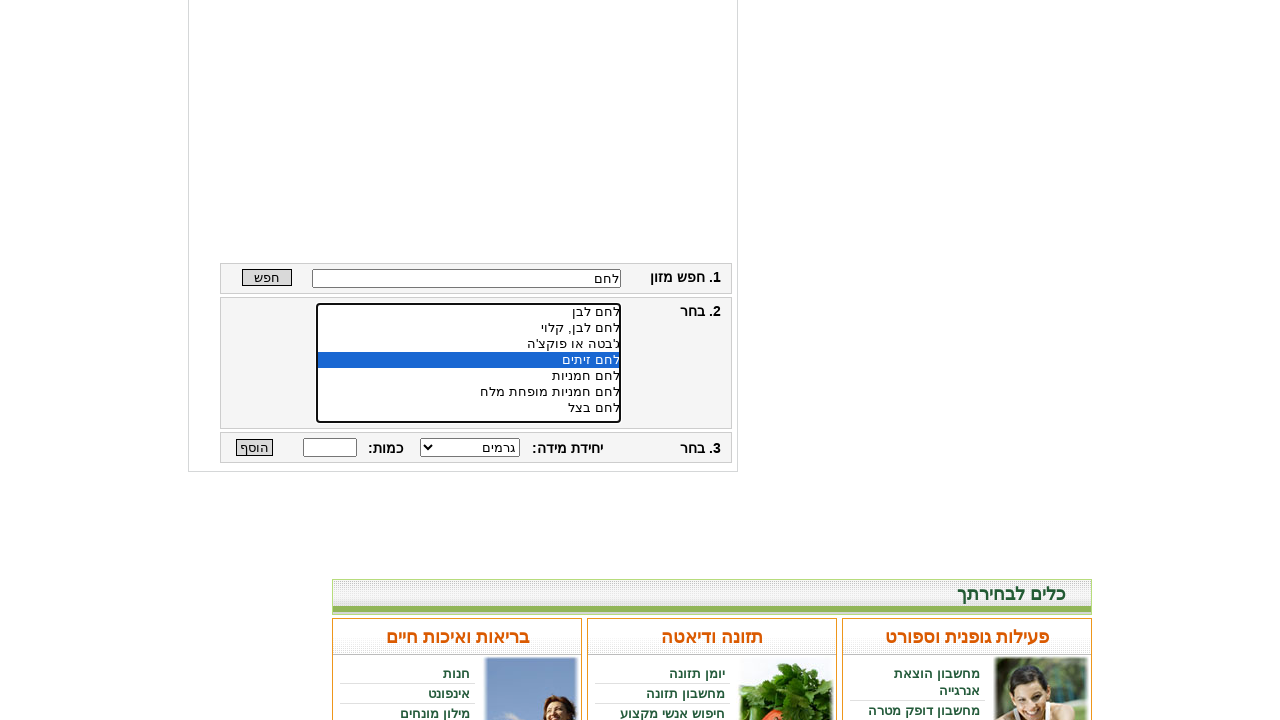

Clicked add button without selecting quantity, triggering expected alert at (254, 448) on xpath=//td/input[@class='calculator_deleteTxt']
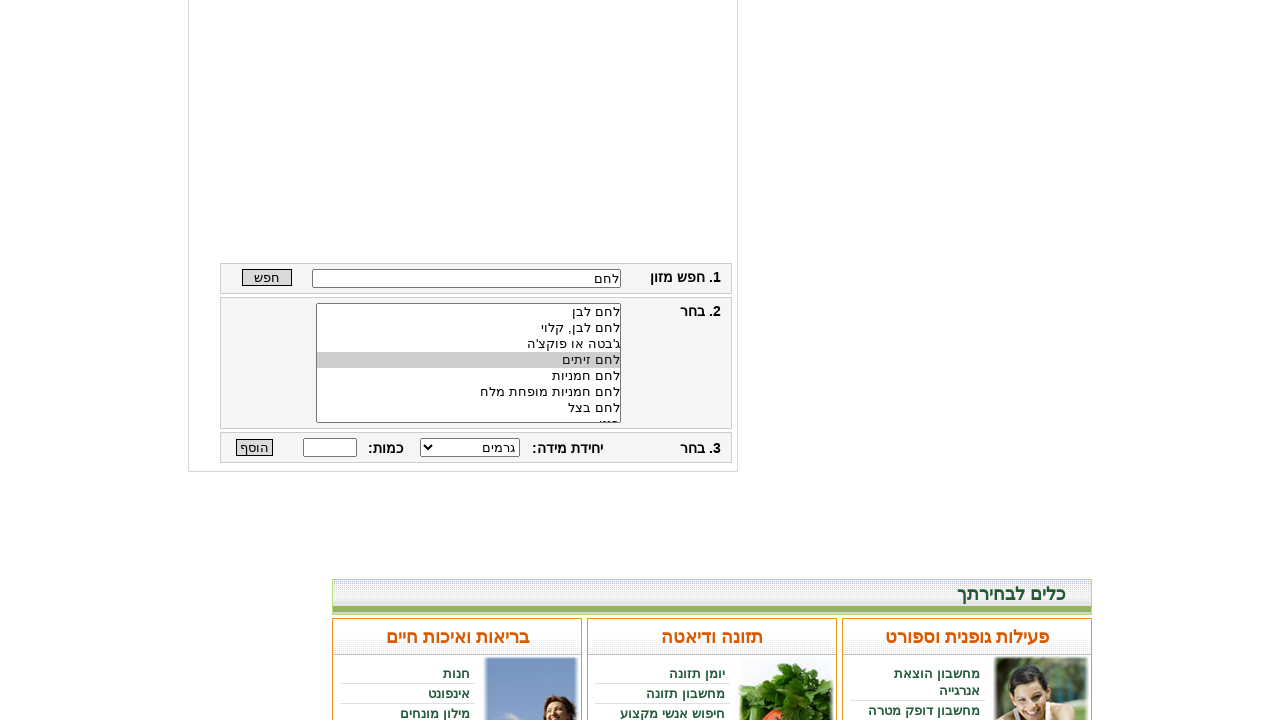

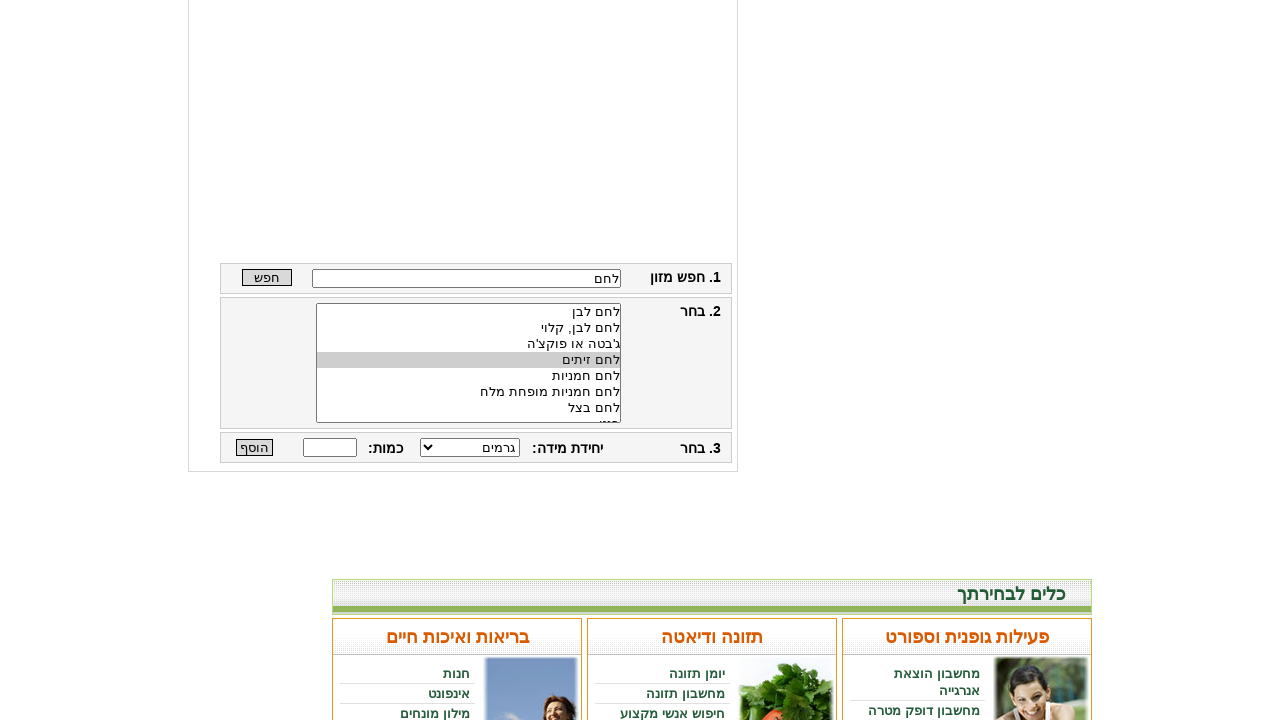